Tests checkbox functionality by clicking on checkboxes if they are not already selected, then verifying both checkboxes are checked

Starting URL: https://the-internet.herokuapp.com/checkboxes

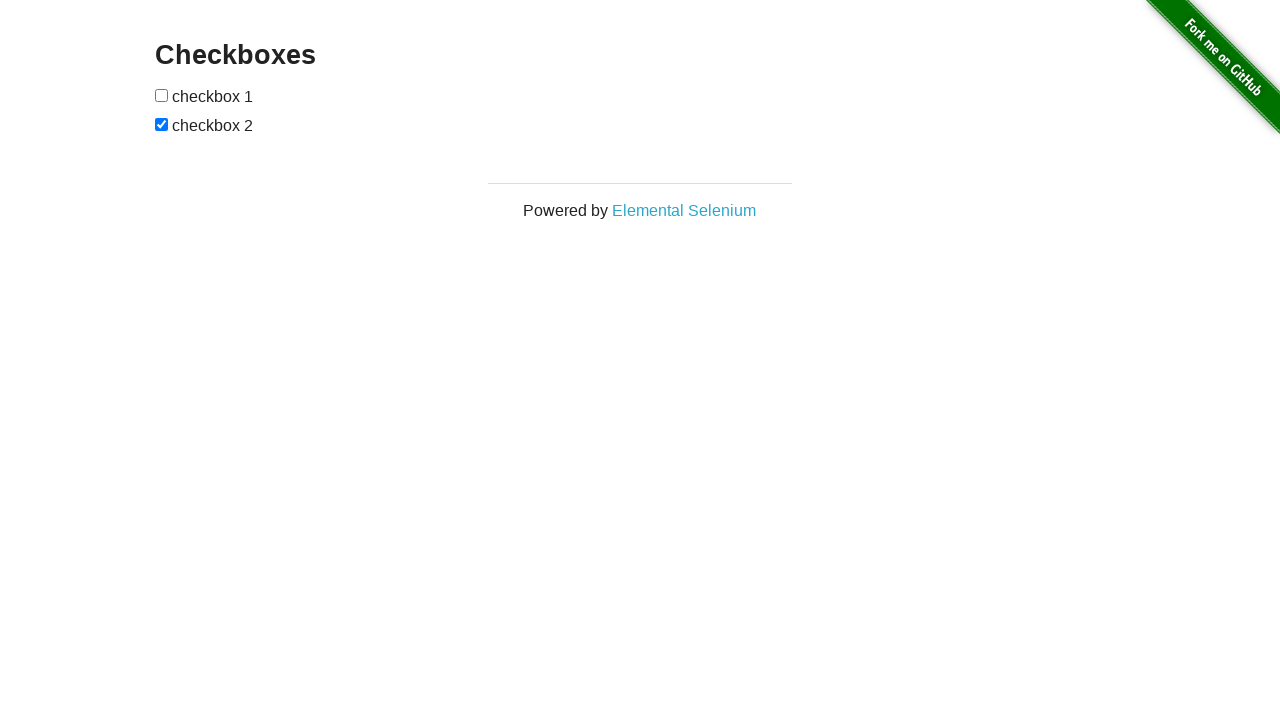

Located first checkbox element
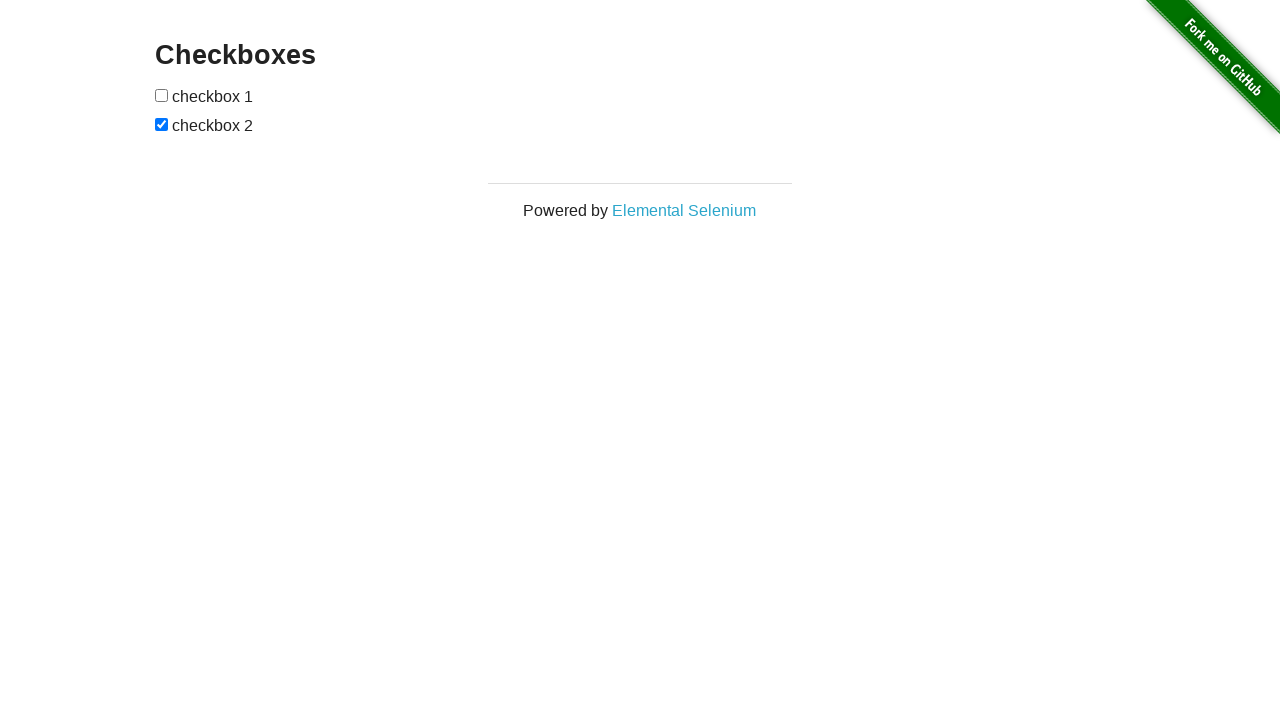

Located second checkbox element
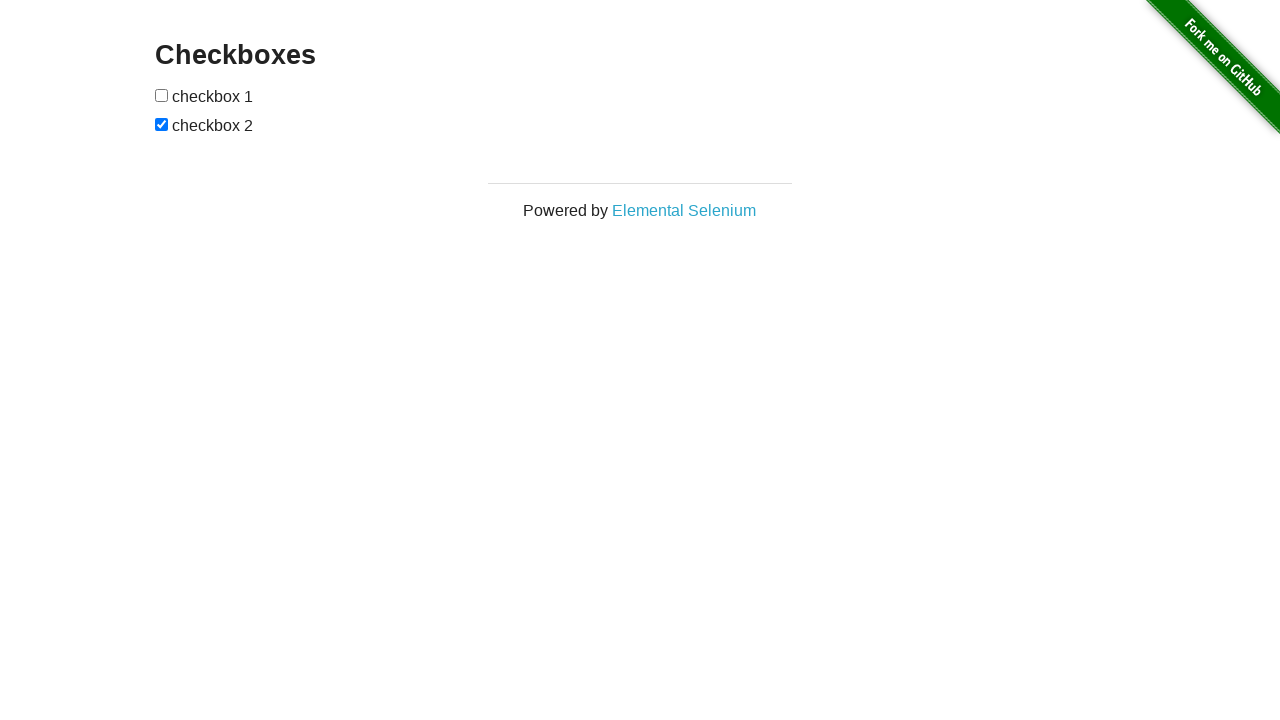

Checked if first checkbox is selected
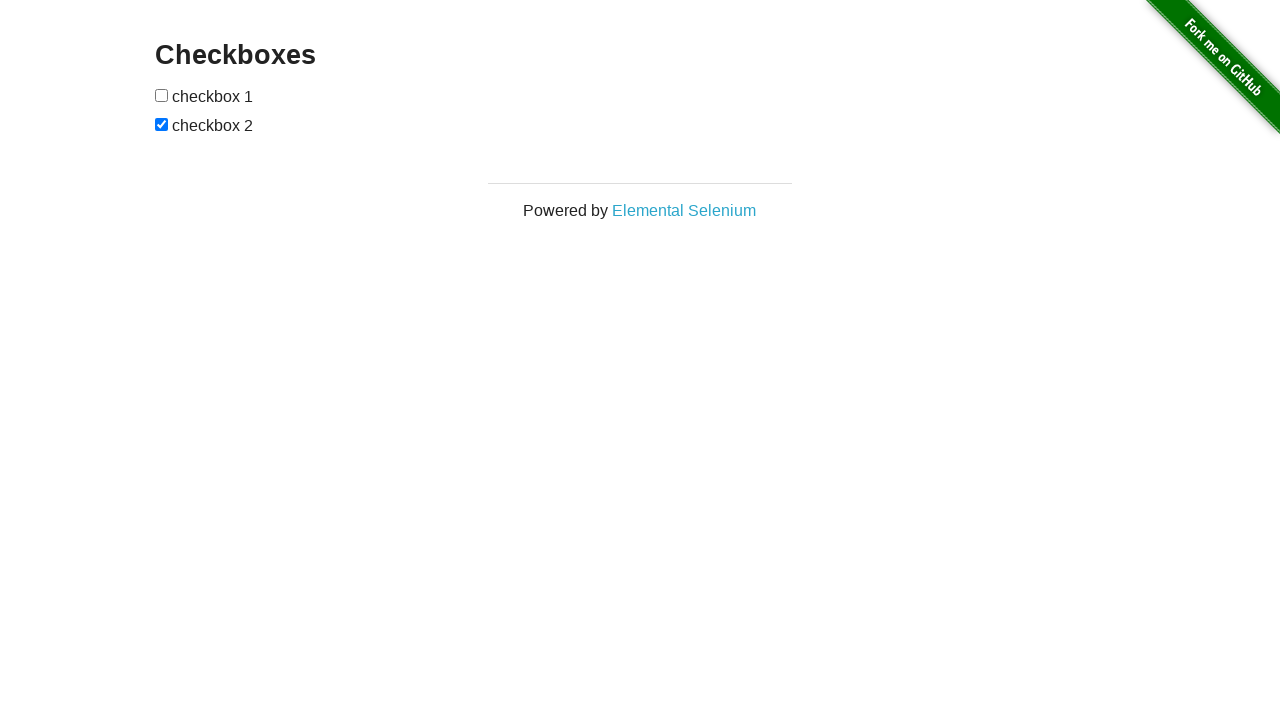

Clicked first checkbox to select it at (162, 95) on (//input[@type='checkbox'])[1]
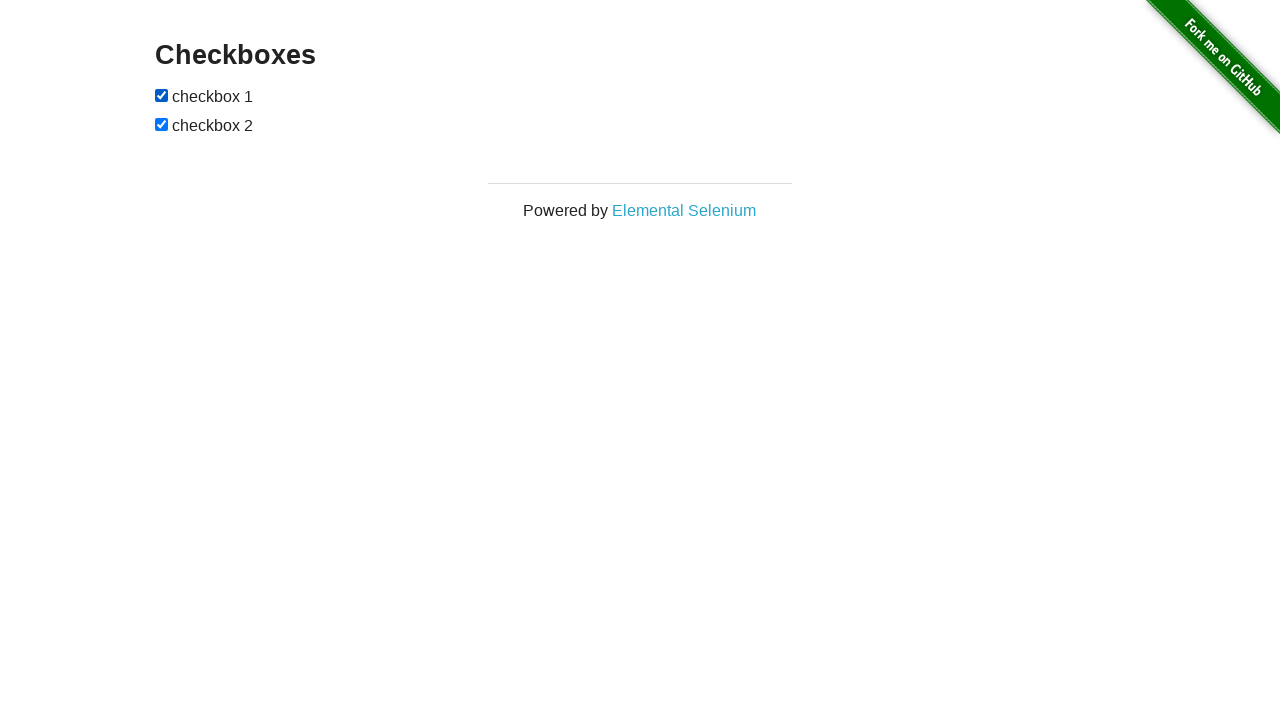

Second checkbox is already selected
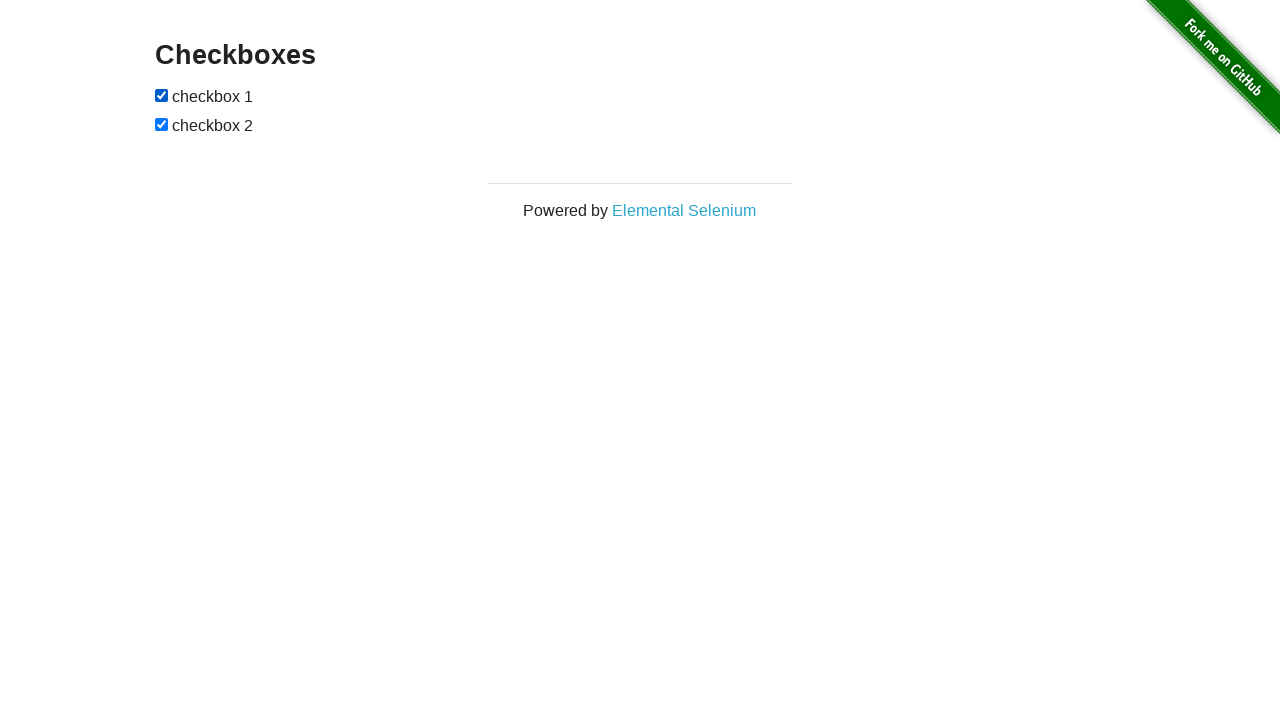

Verified first checkbox is checked
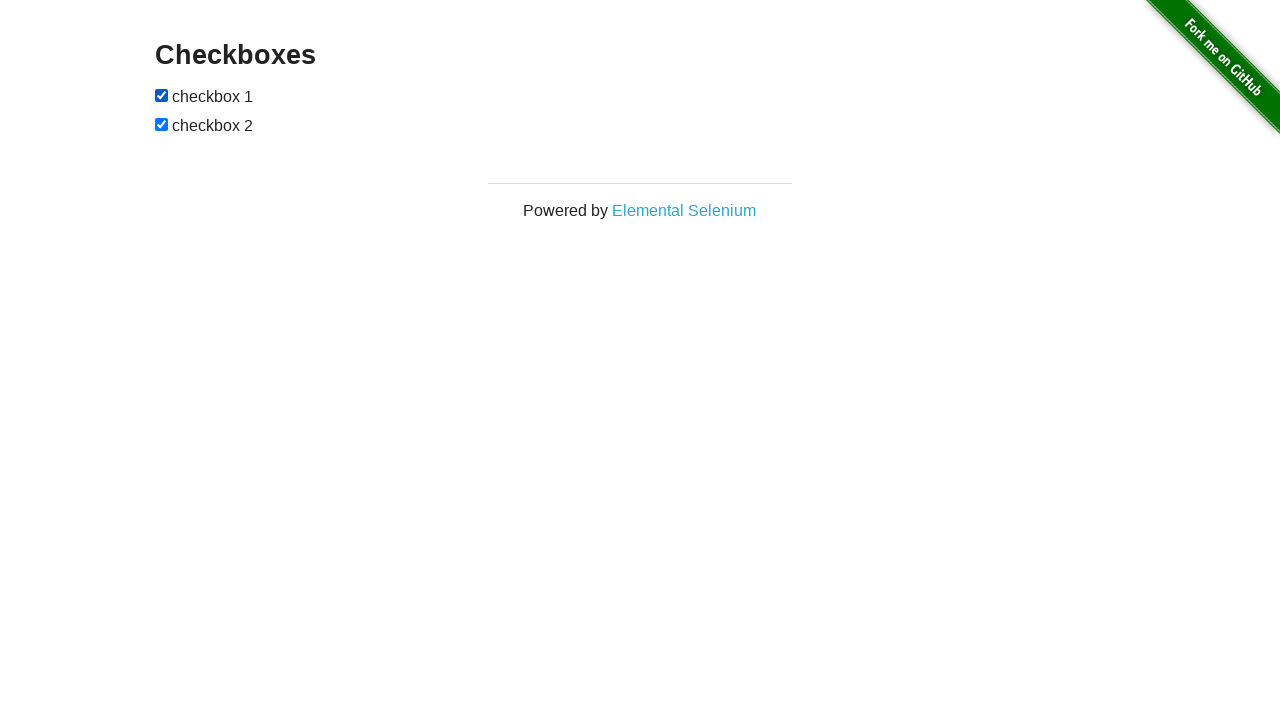

Verified second checkbox is checked
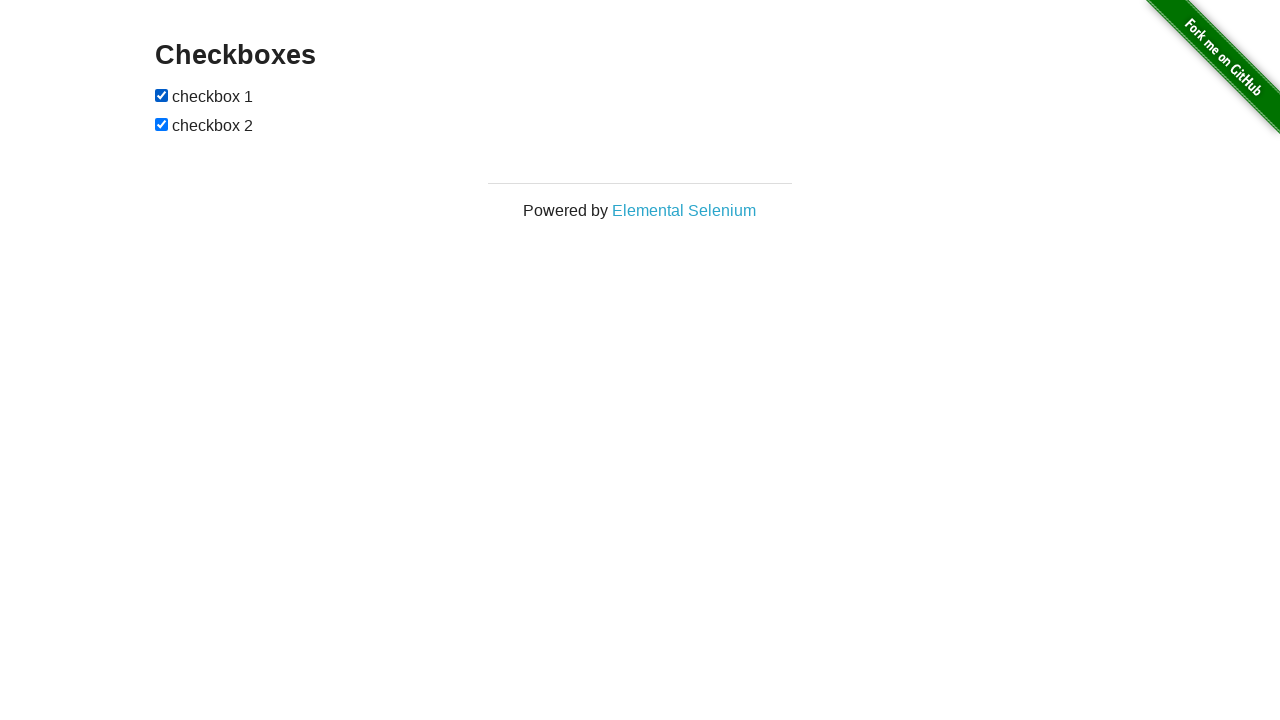

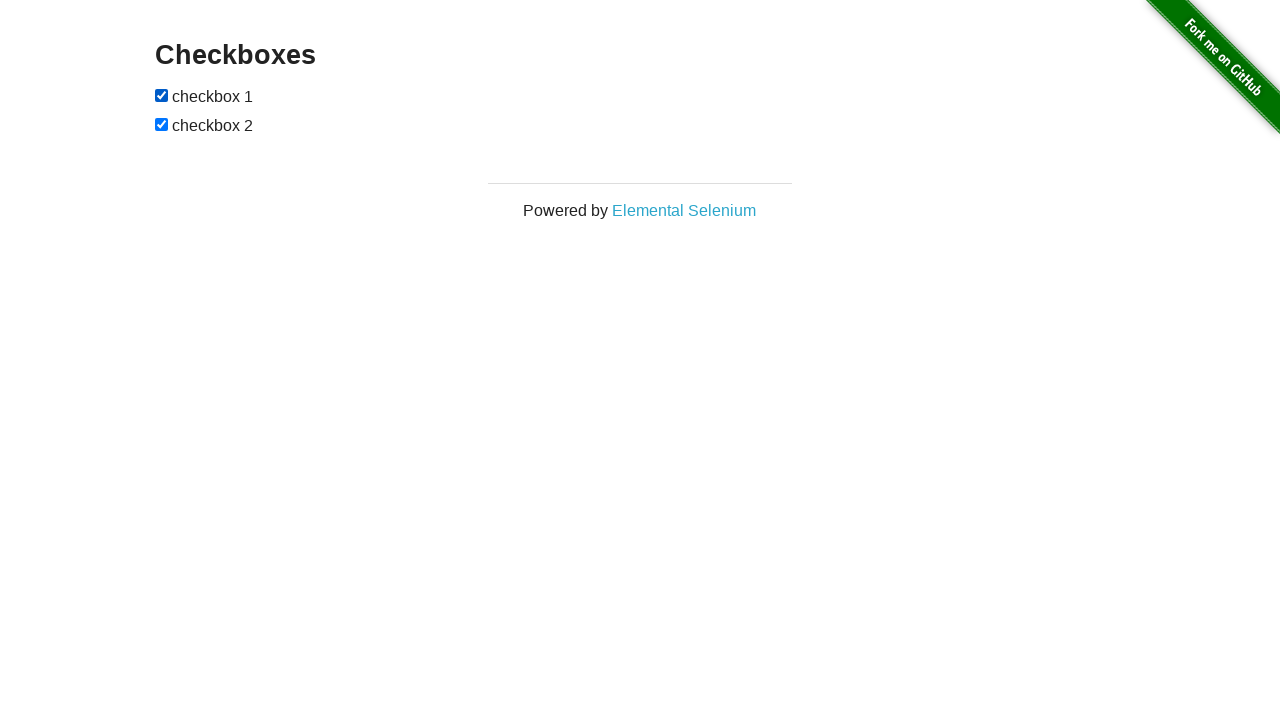